Navigates to a university portal page and performs periodic page refreshes to monitor or keep the page active

Starting URL: https://igracias.telkomuniversity.ac.id/index.php?pageid=2941

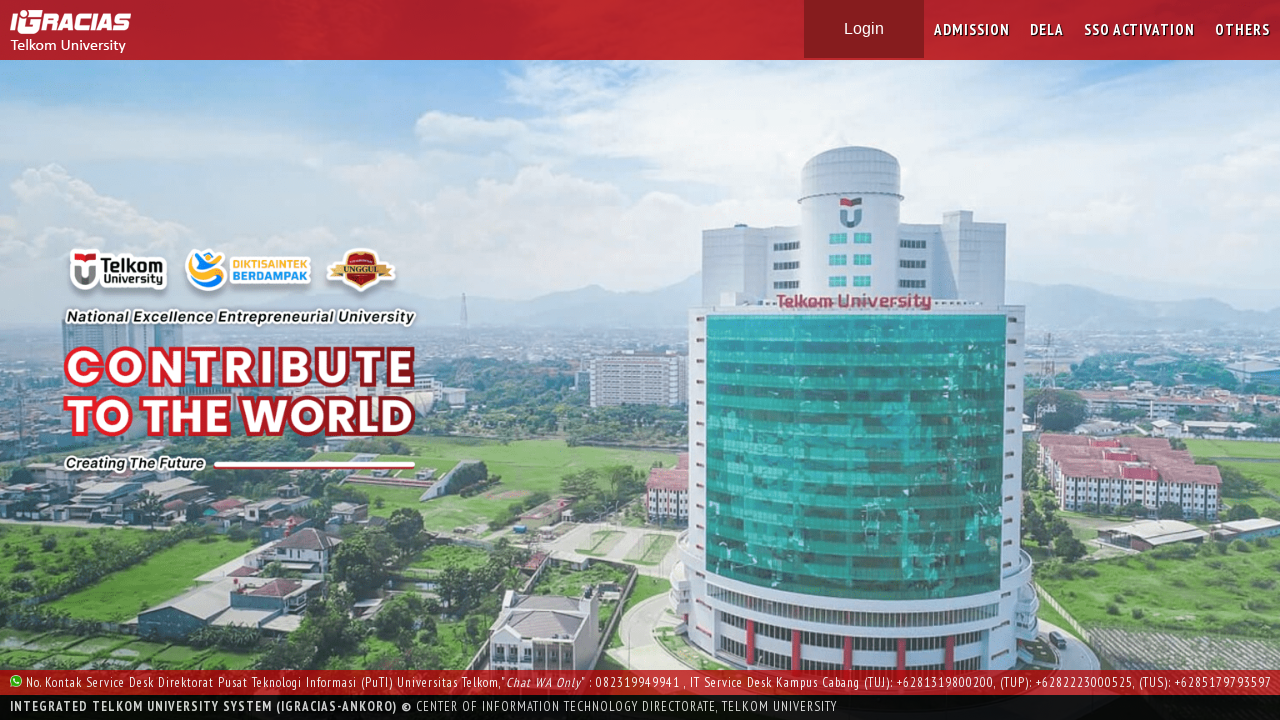

Navigated to Telkom University portal page
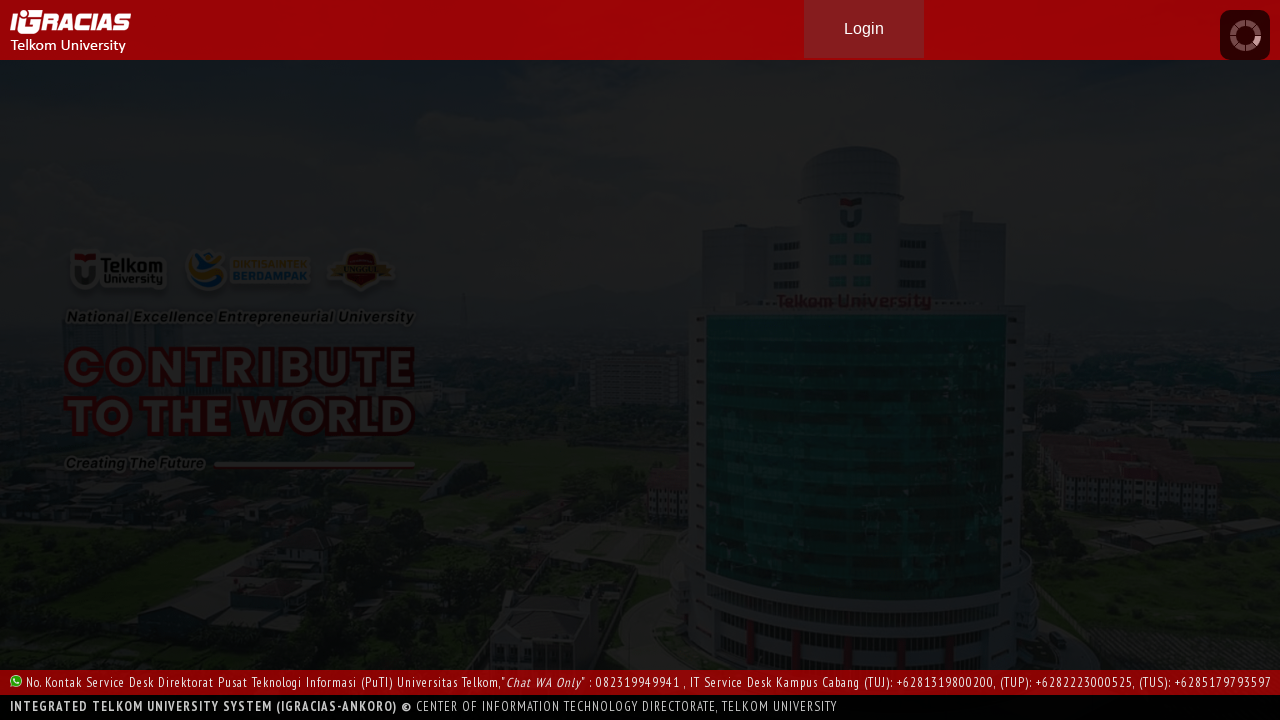

Page loaded - DOM content ready
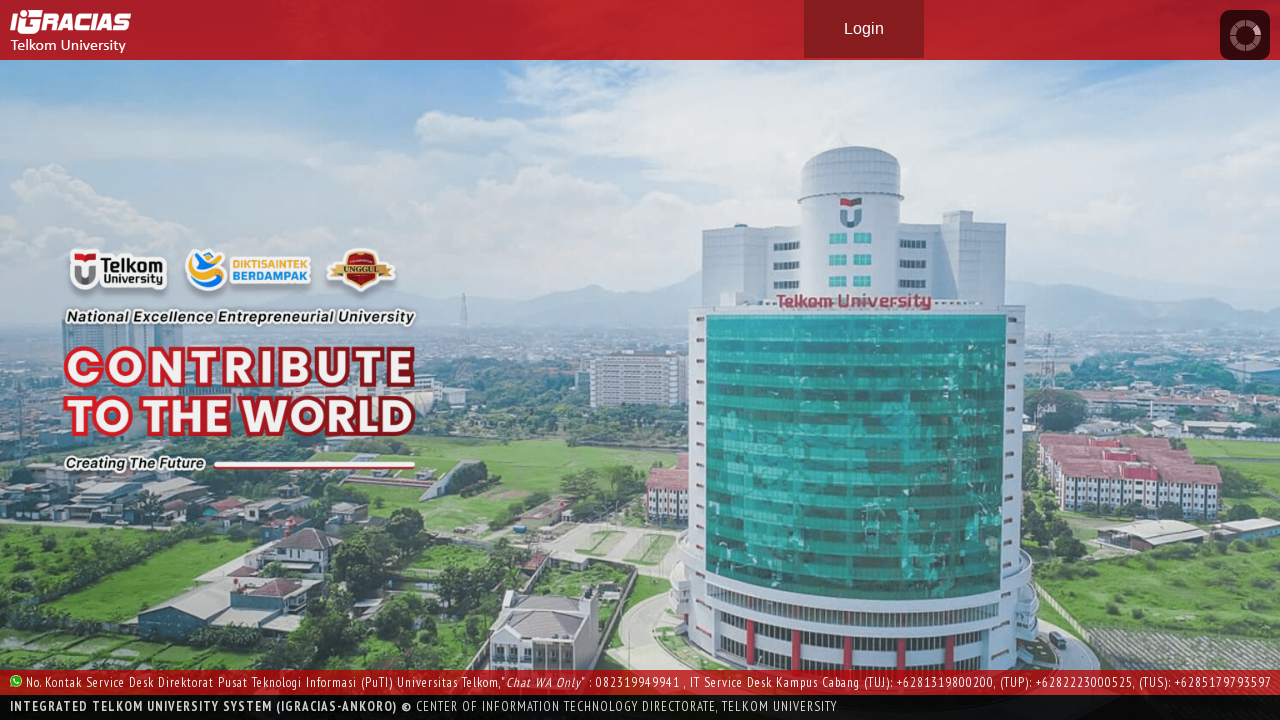

Waited 10 seconds before refresh cycle 1
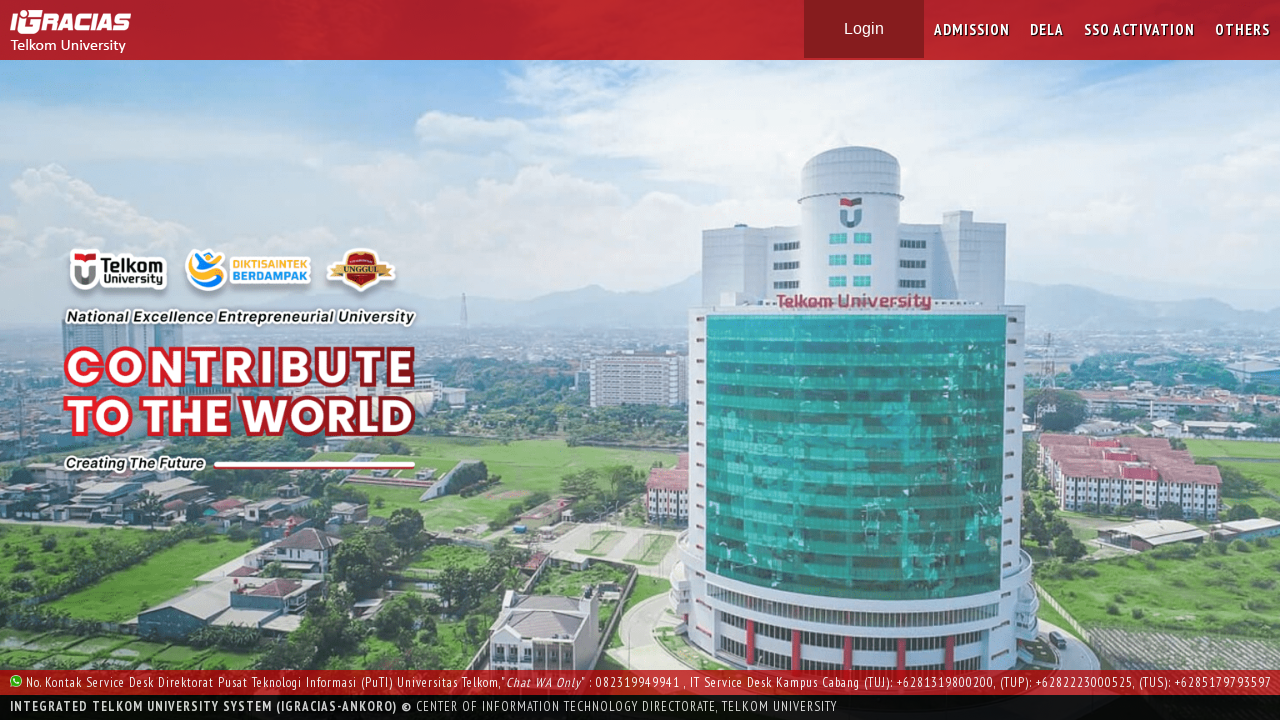

Refreshed page (cycle 1 of 3)
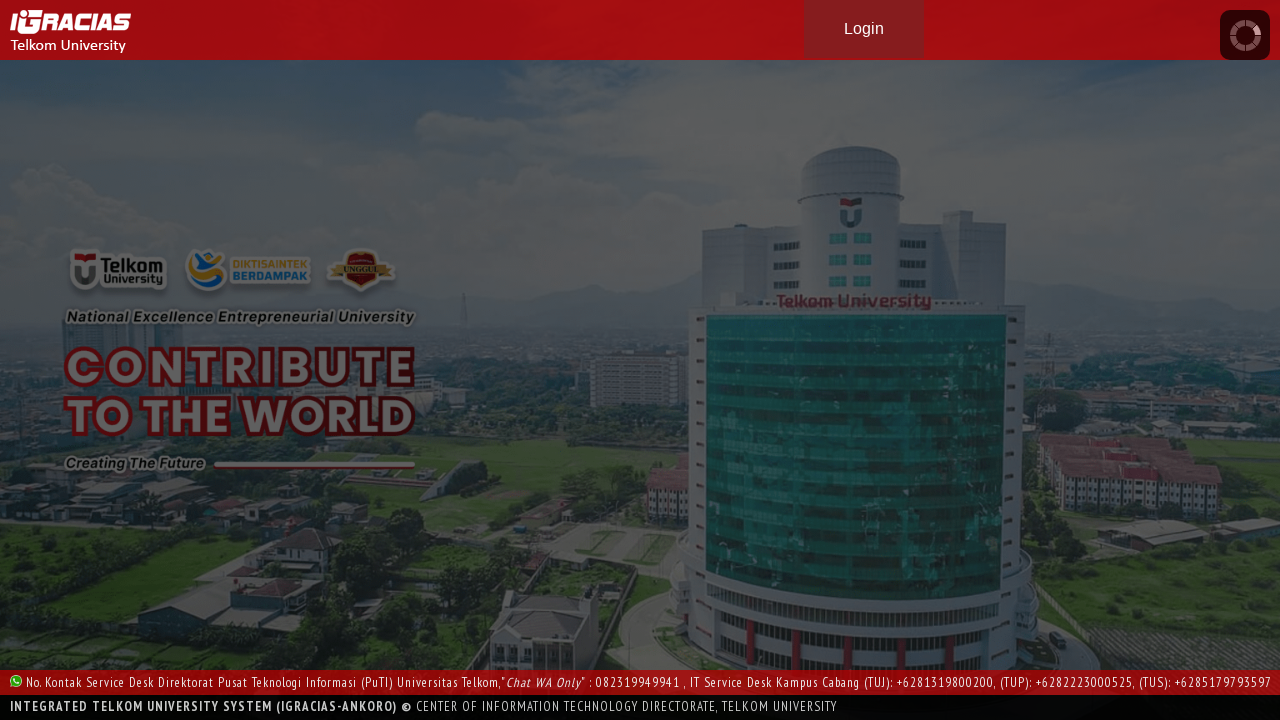

Page reloaded successfully - DOM content ready (cycle 1)
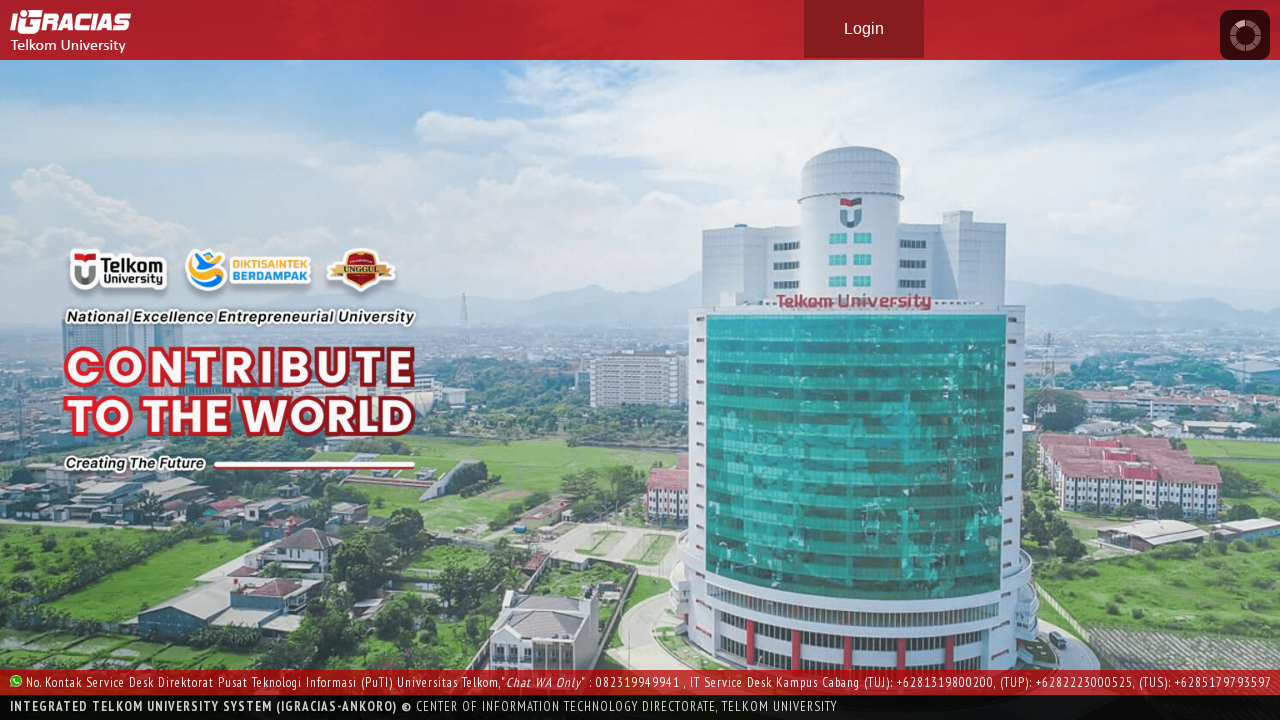

Waited 10 seconds before refresh cycle 2
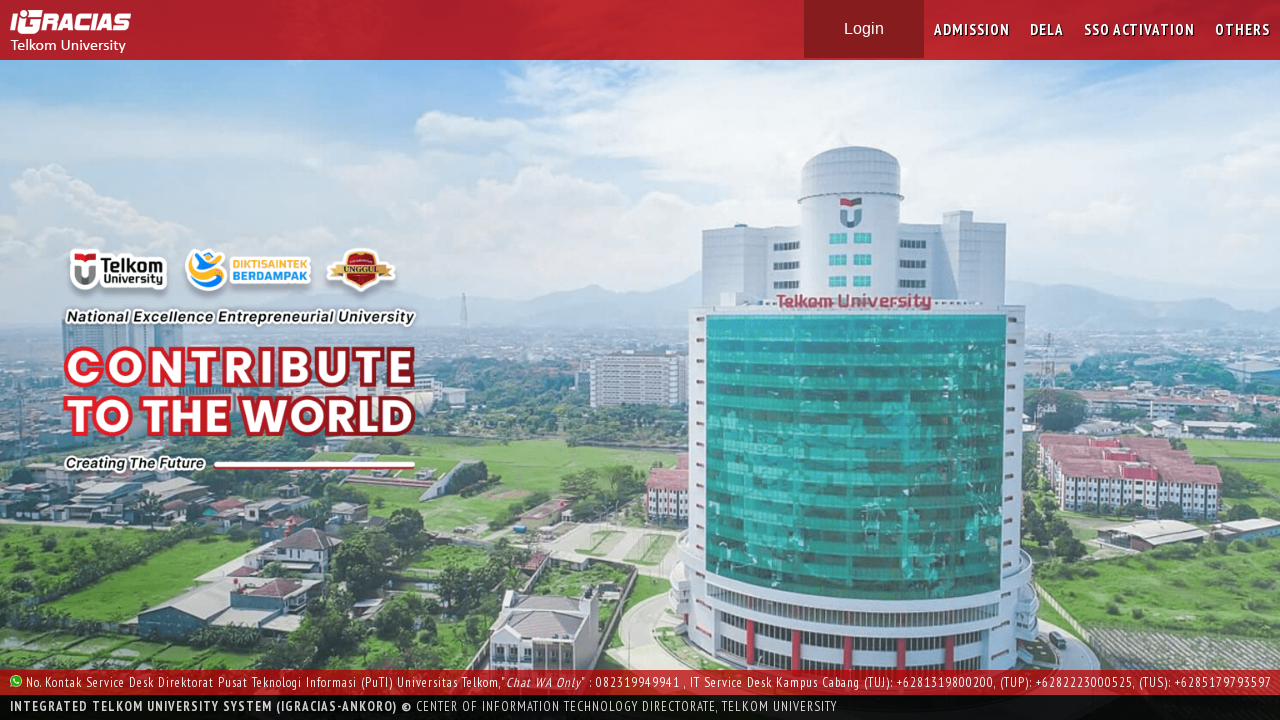

Refreshed page (cycle 2 of 3)
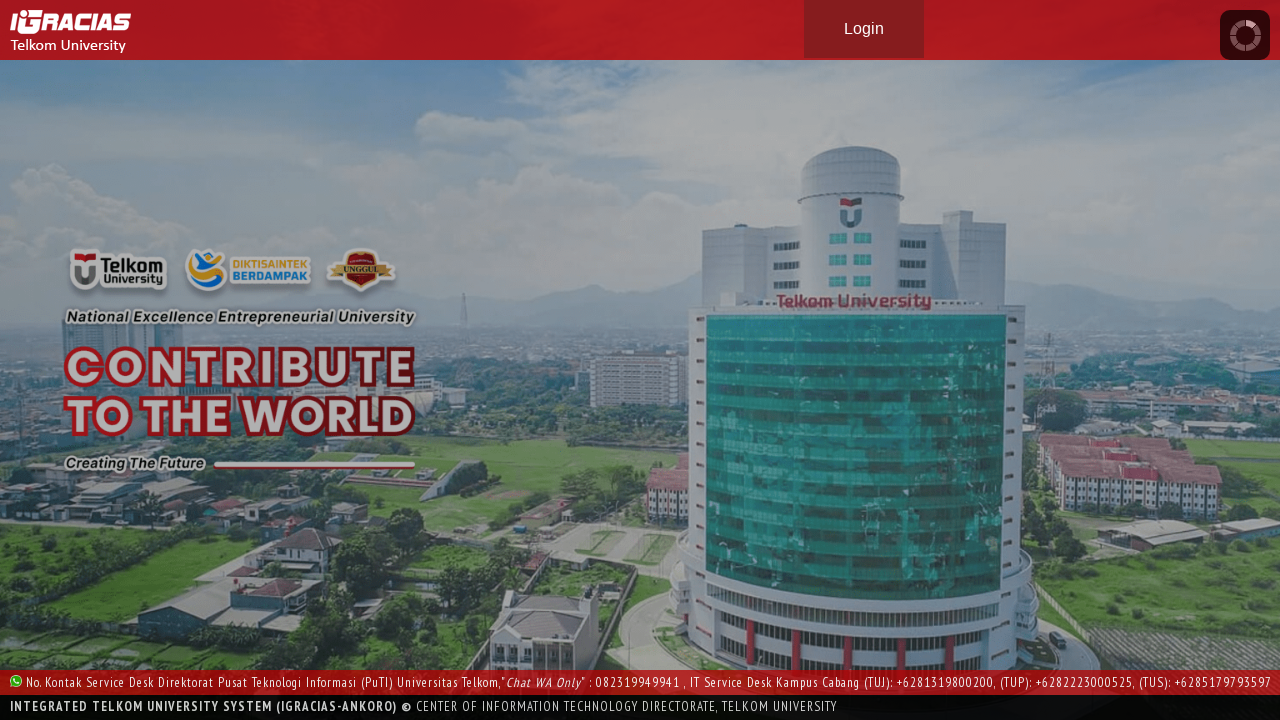

Page reloaded successfully - DOM content ready (cycle 2)
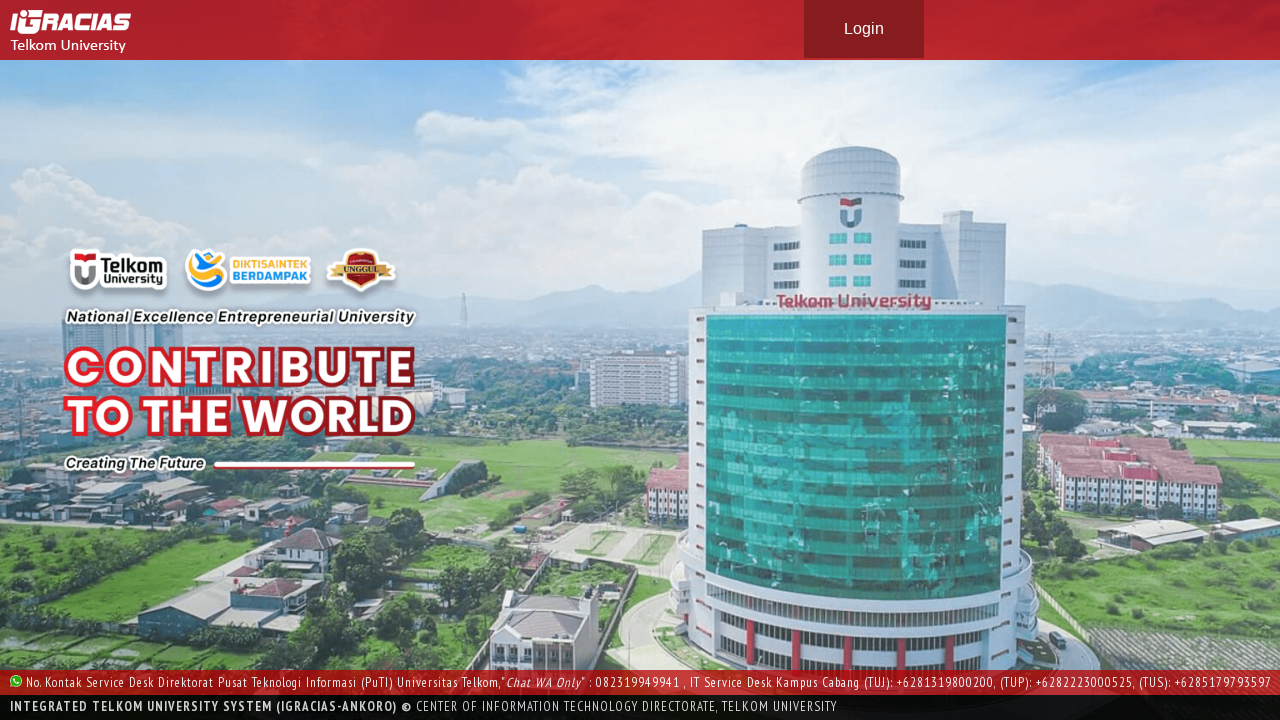

Waited 10 seconds before refresh cycle 3
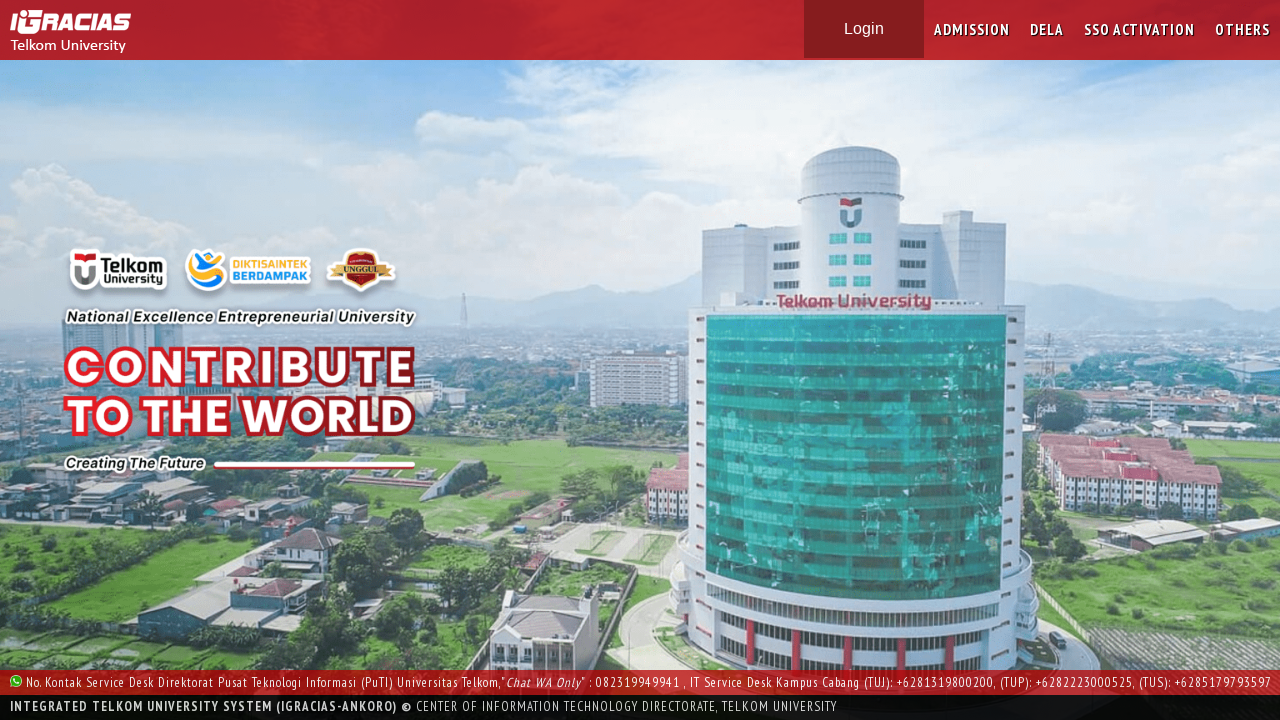

Refreshed page (cycle 3 of 3)
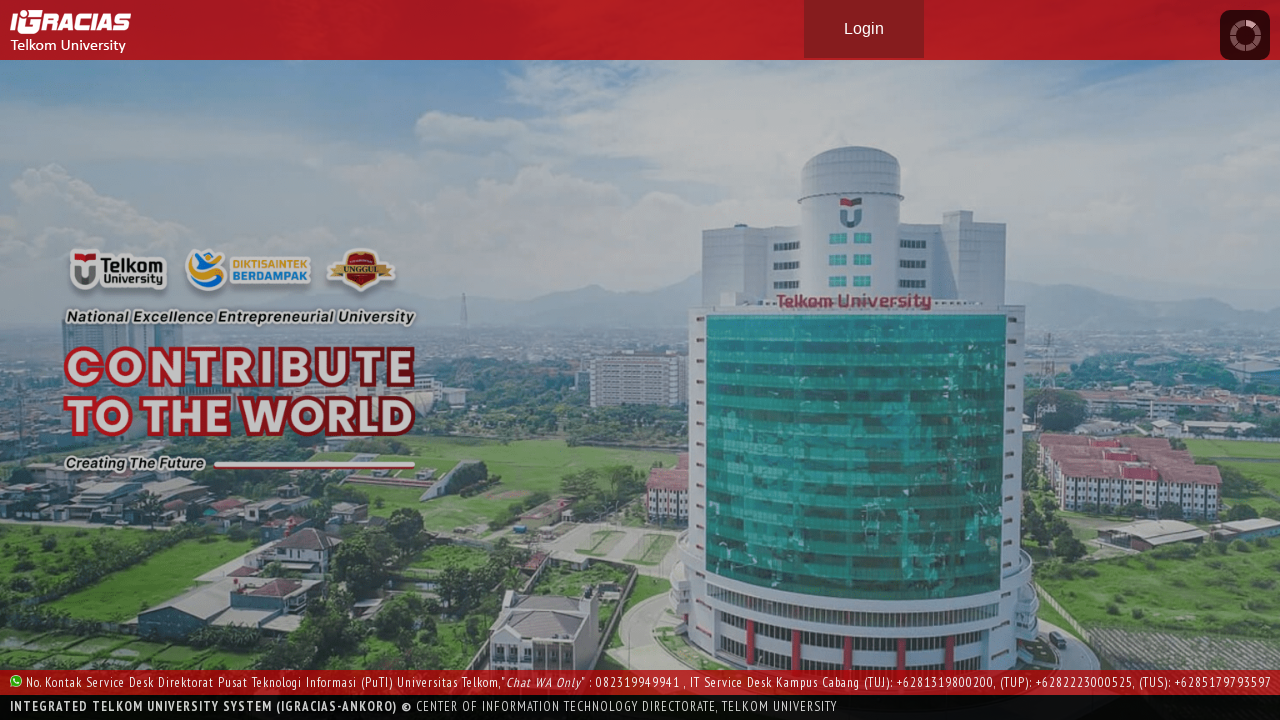

Page reloaded successfully - DOM content ready (cycle 3)
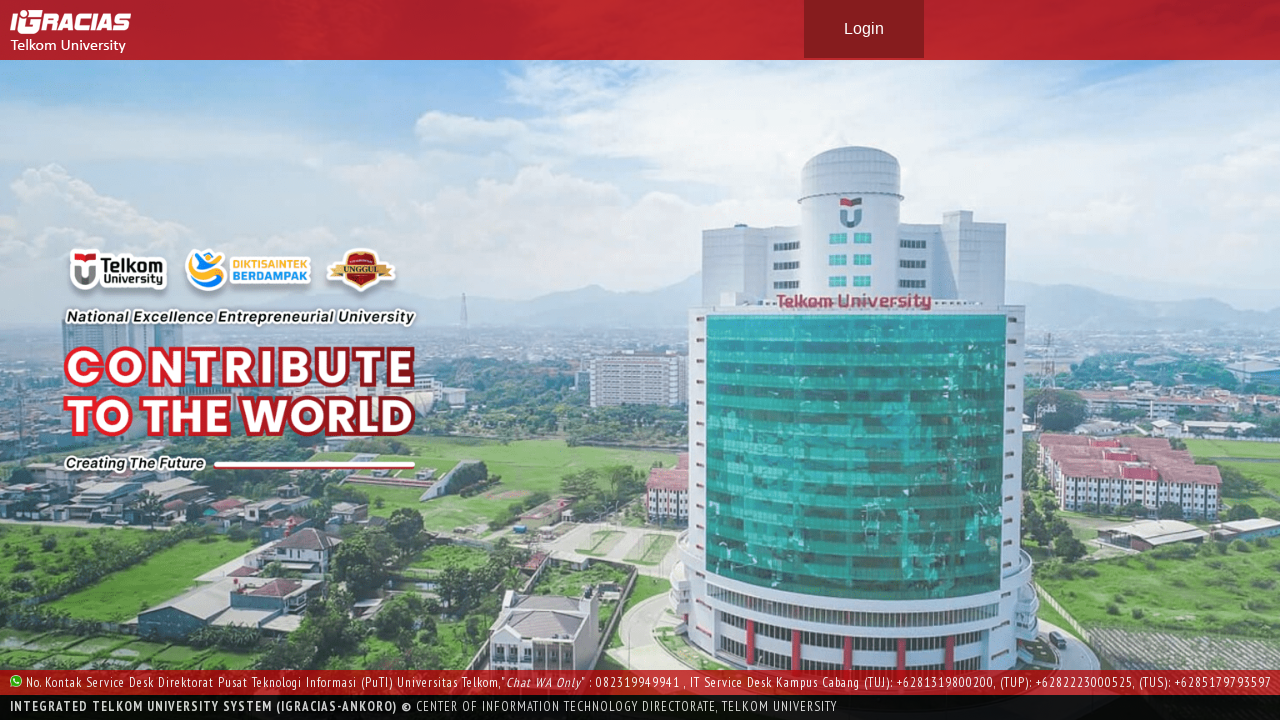

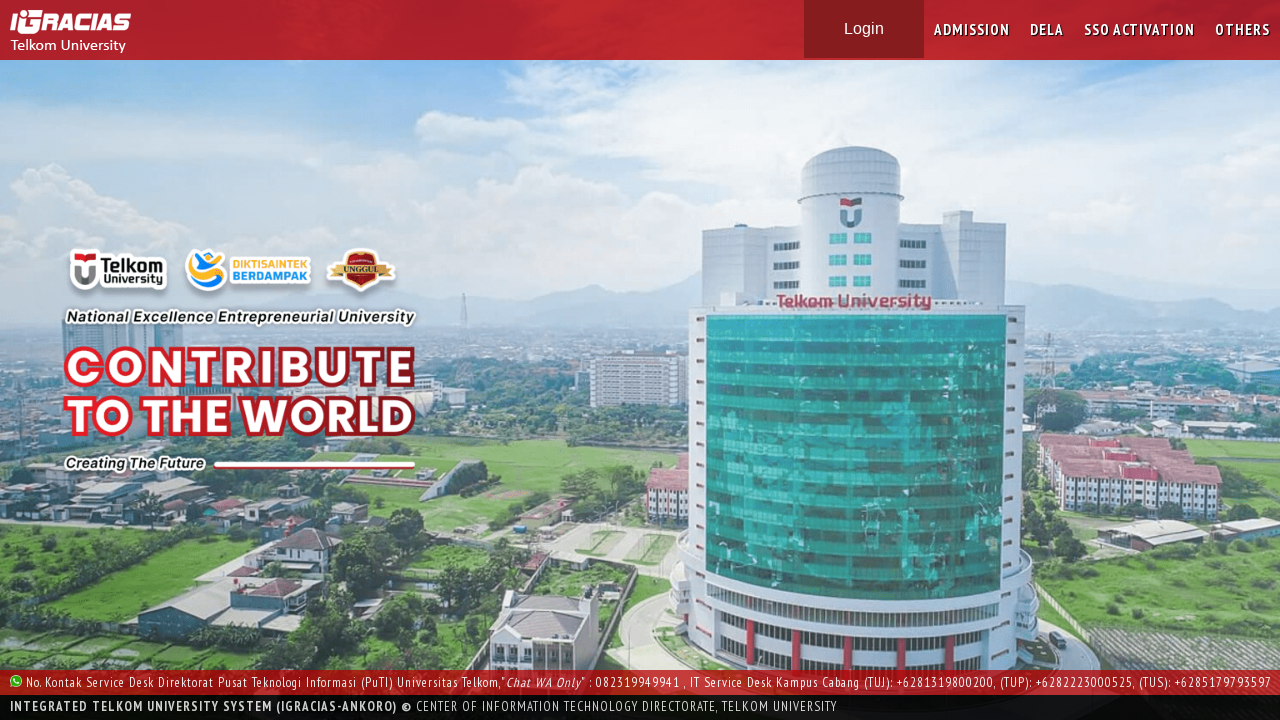